Tests opening a new tab by clicking a "NewTab" button and switching to the newly opened child window

Starting URL: https://skpatro.github.io/demo/links/

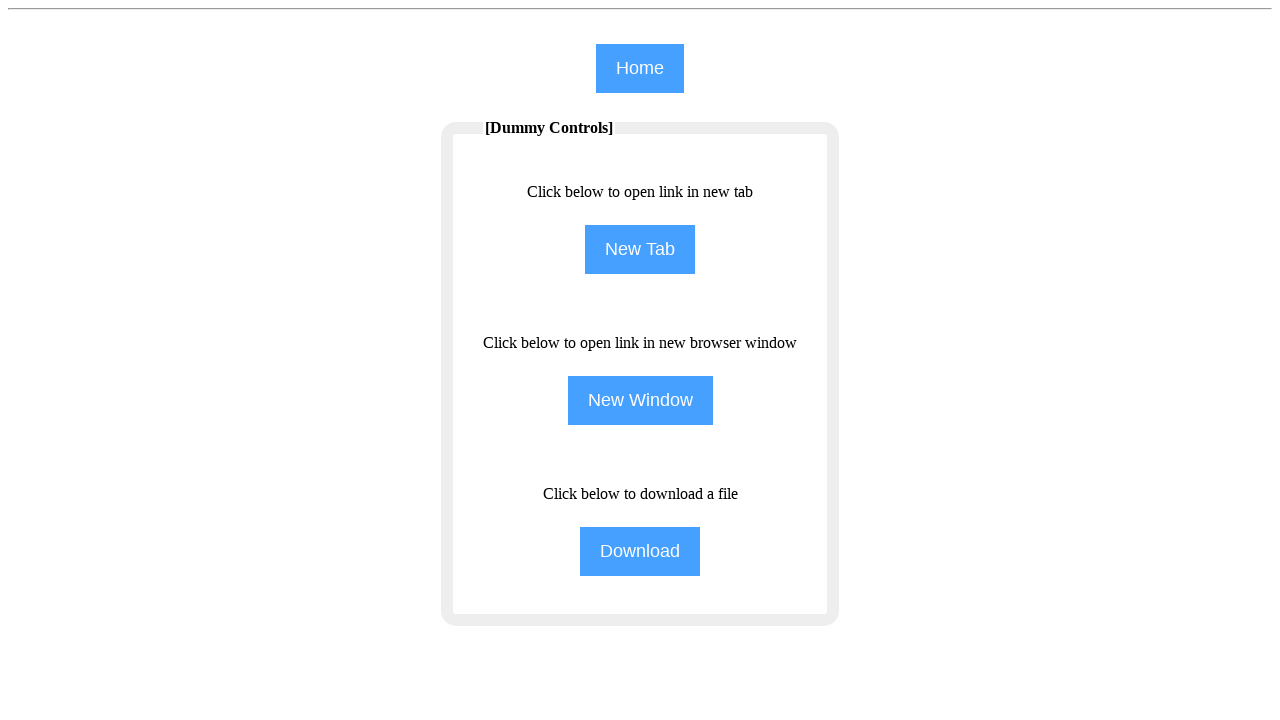

Clicked NewTab button to open new tab at (640, 250) on input[name='NewTab']
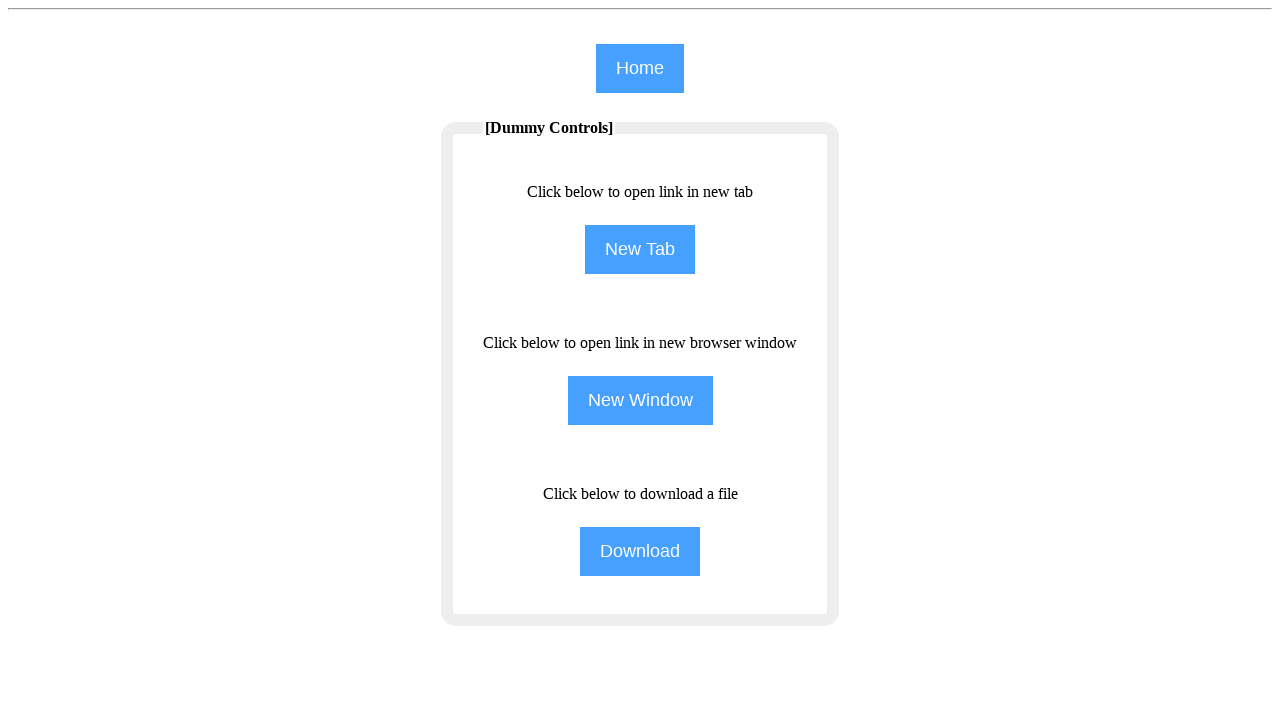

Retrieved new child window/page object
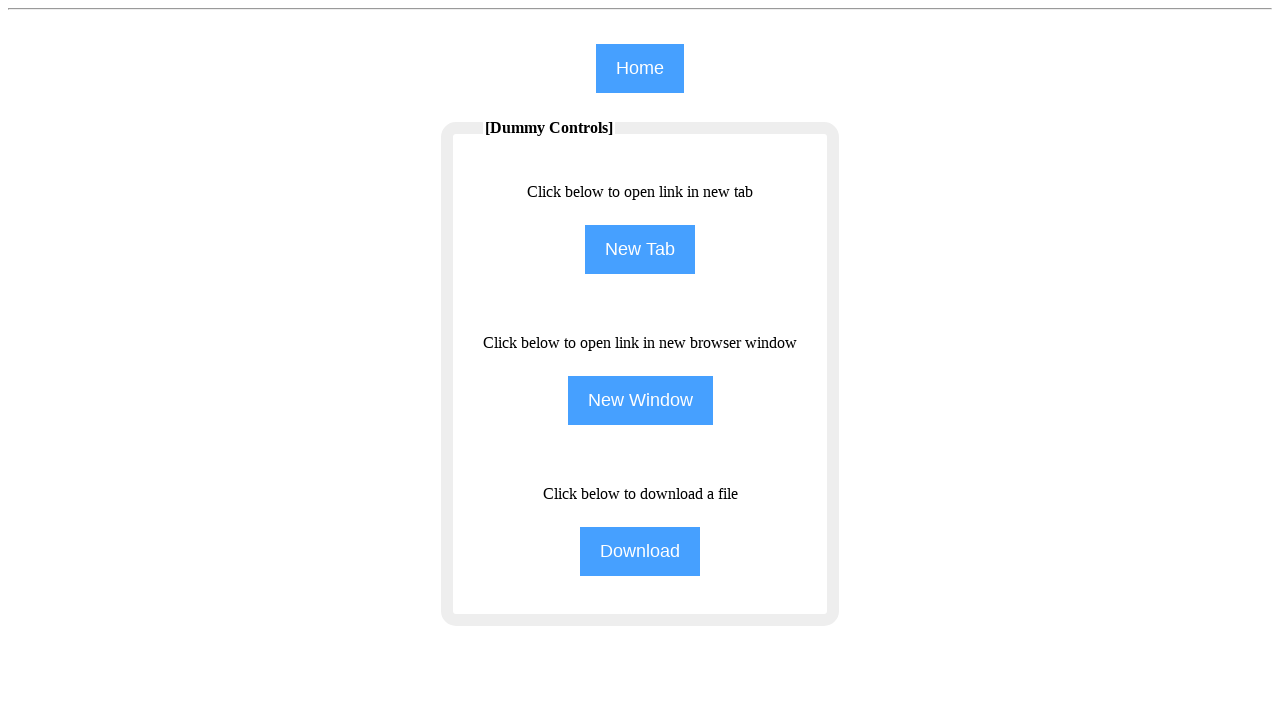

New page finished loading
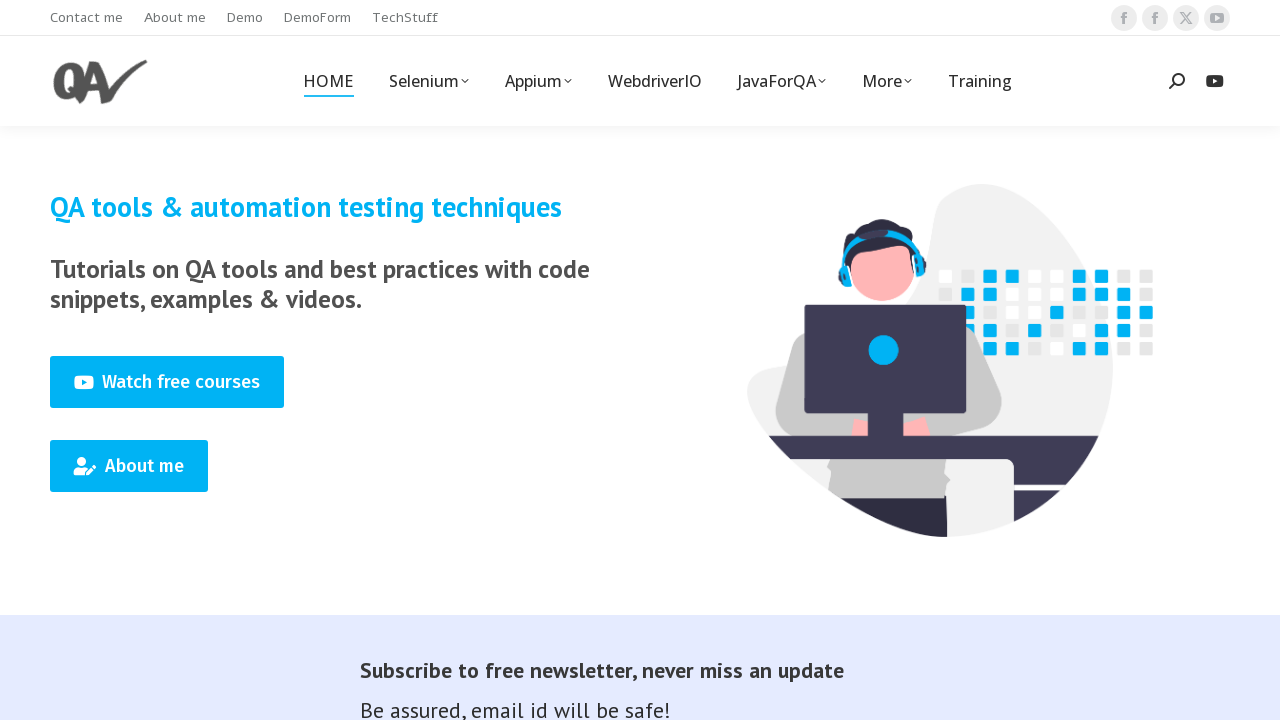

Brought new page to front
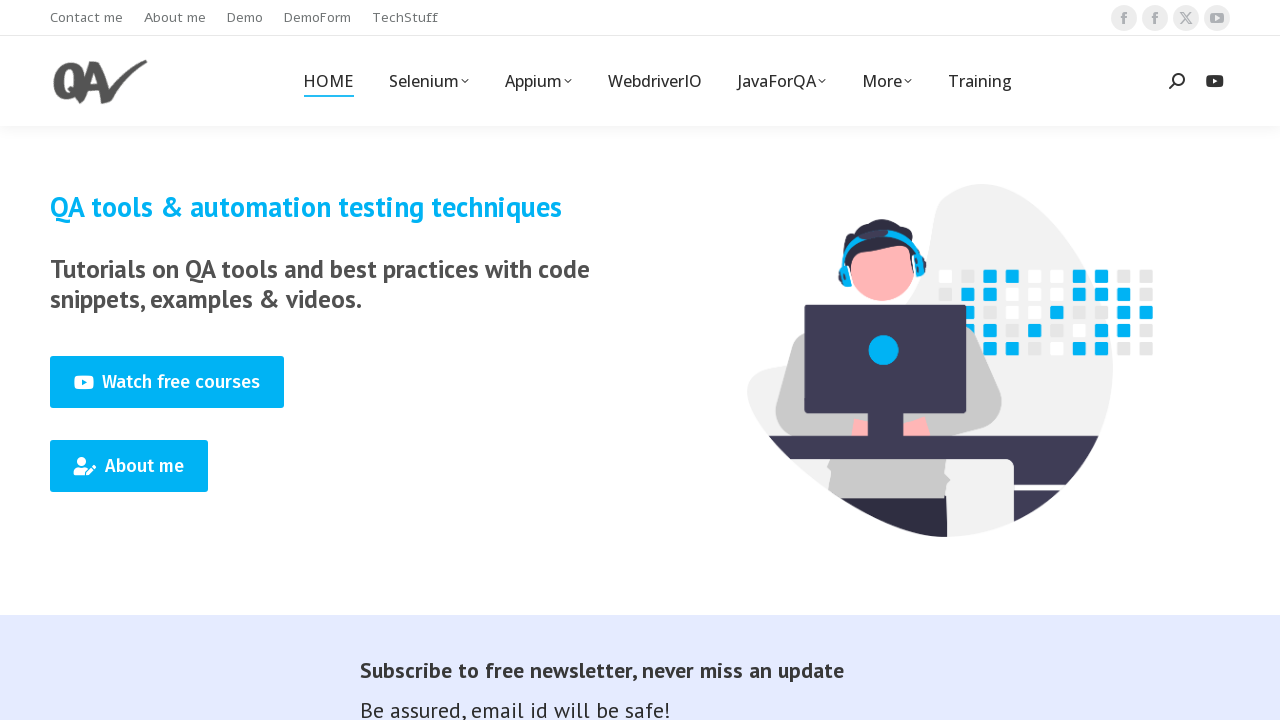

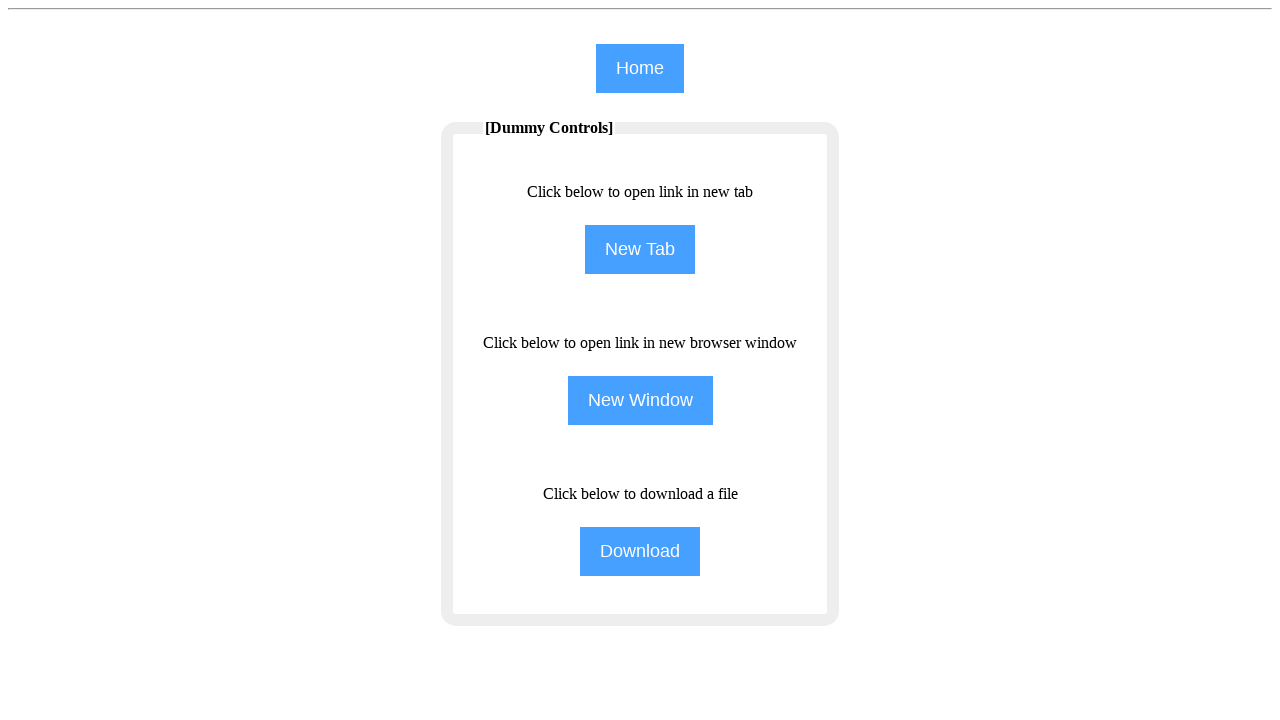